Navigates to OrangeHRM demo site homepage

Starting URL: https://opensource-demo.orangehrmlive.com

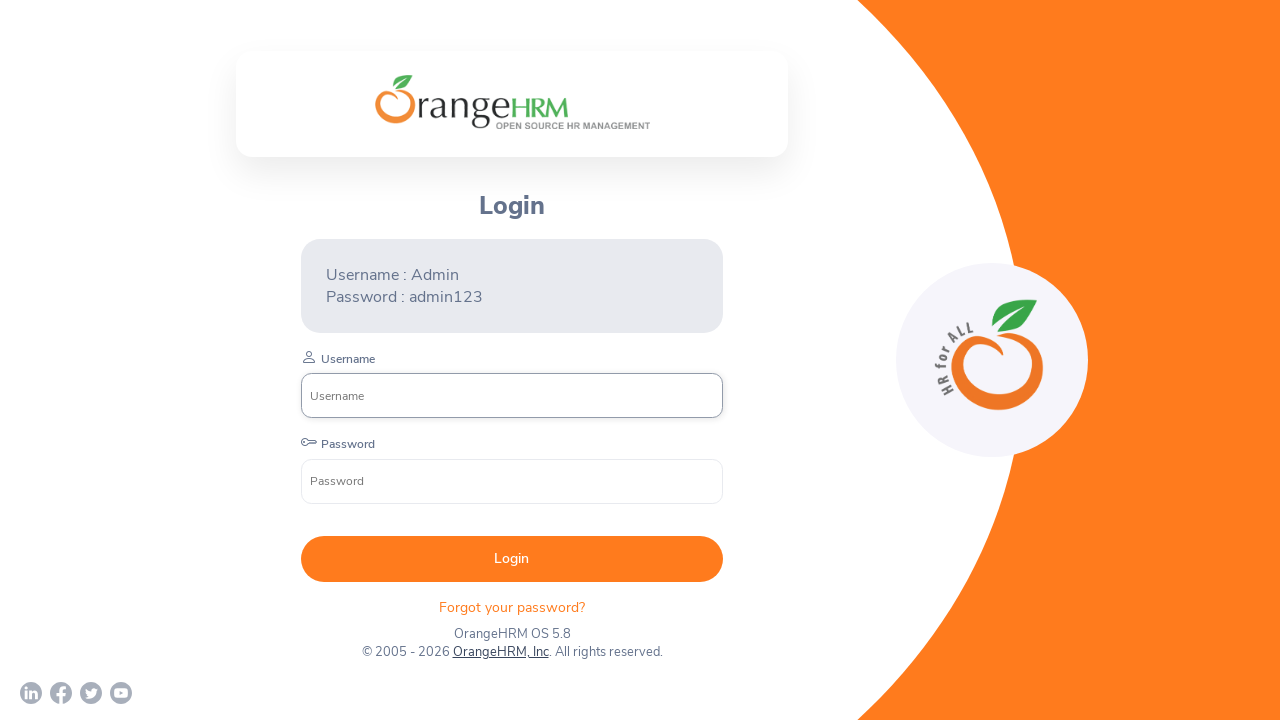

Navigated to OrangeHRM demo site homepage
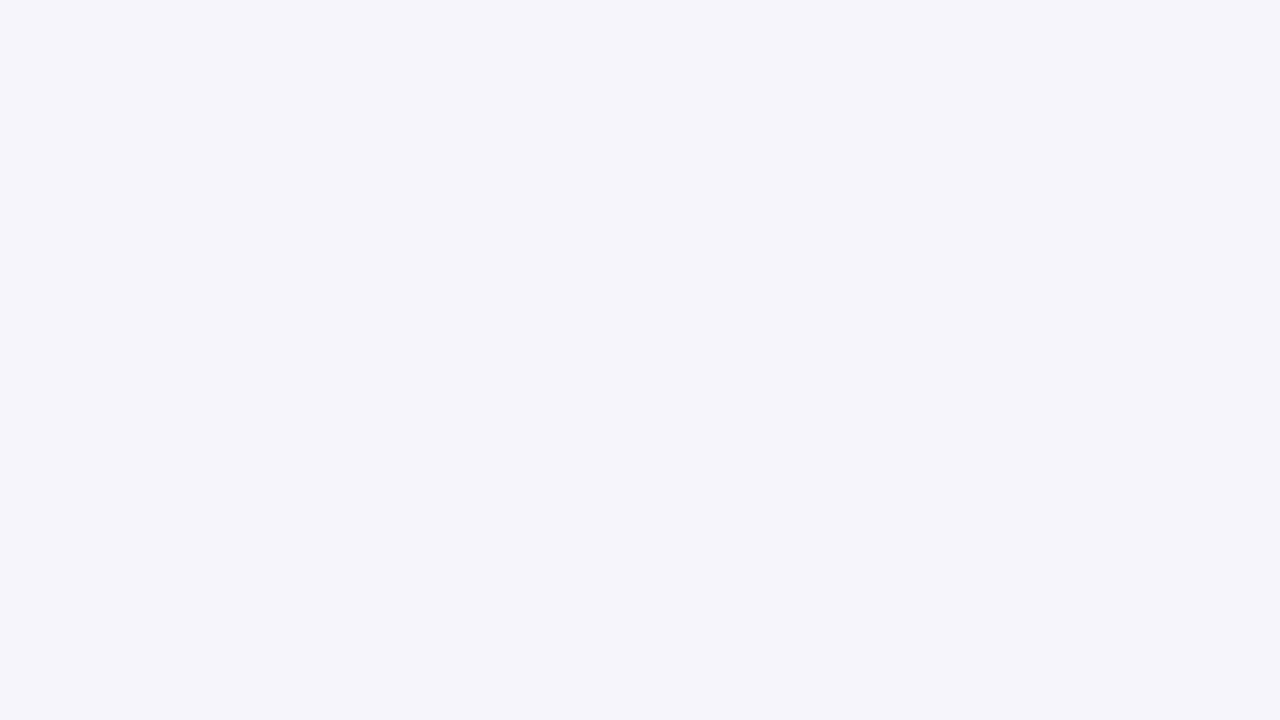

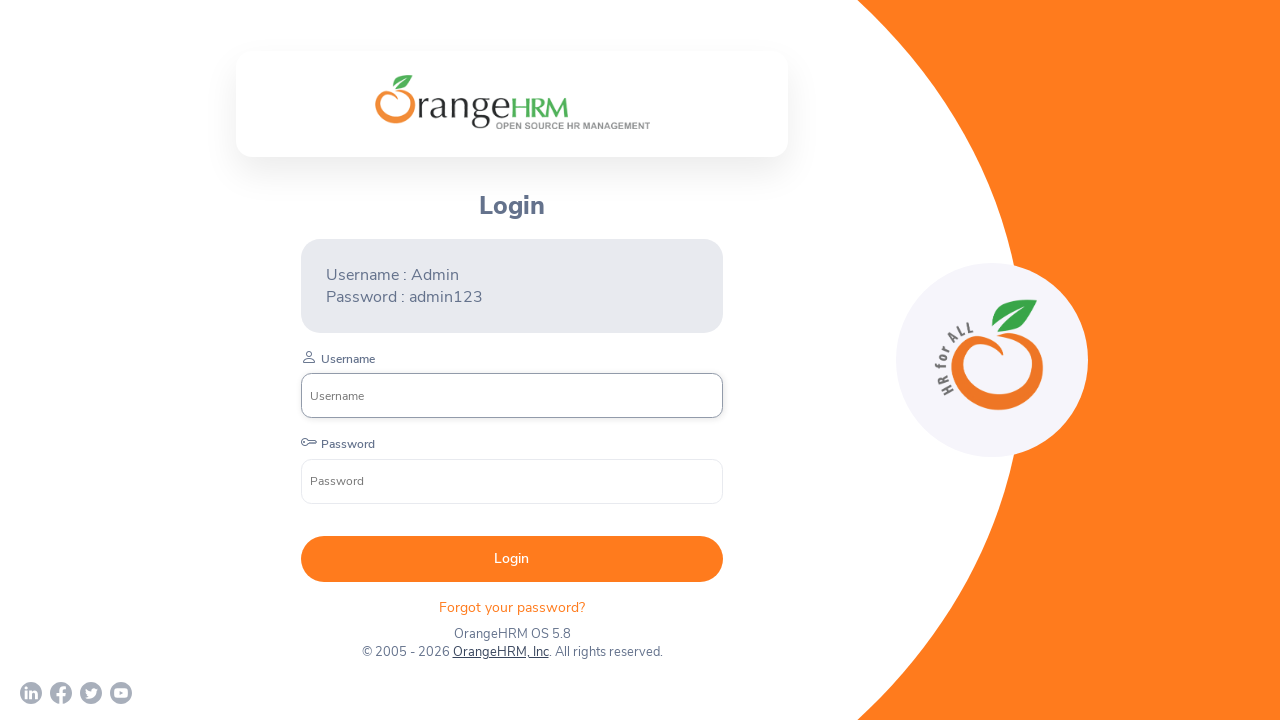